Tests dropdown selection functionality by clicking on a language dropdown and selecting "Java" from the available options

Starting URL: https://letcode.in/dropdowns

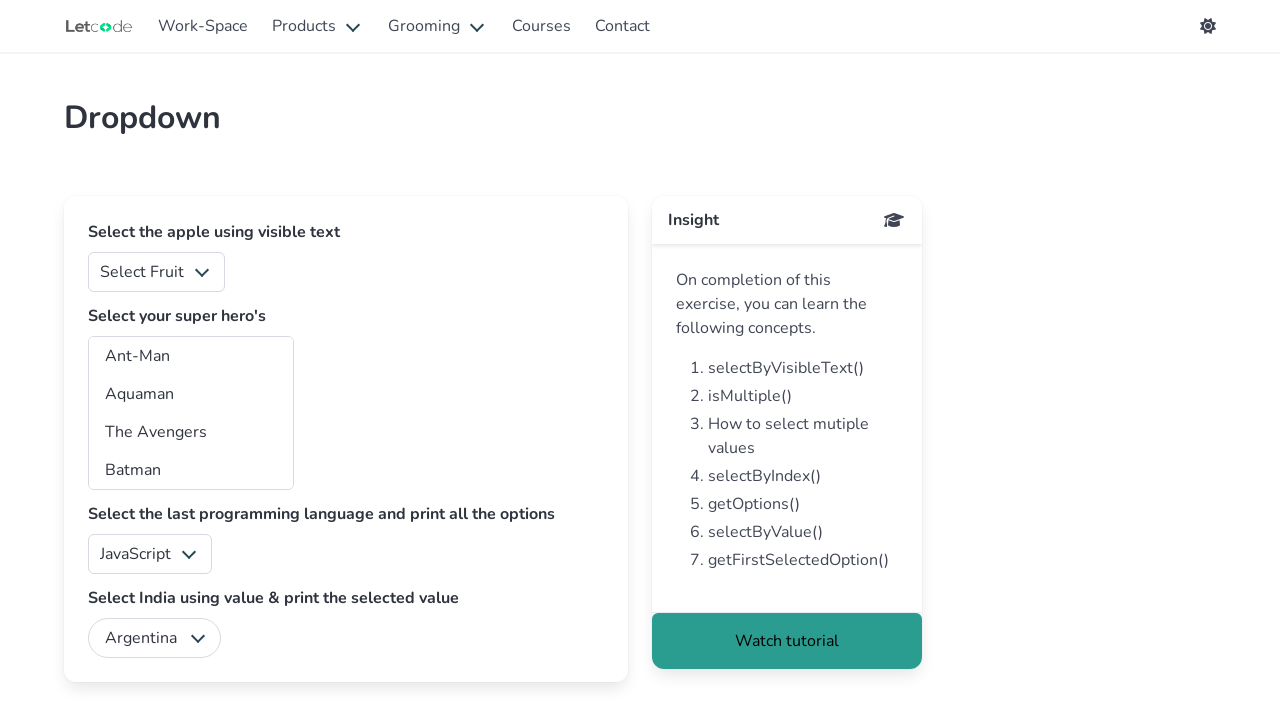

Clicked on the language dropdown at (150, 554) on #lang
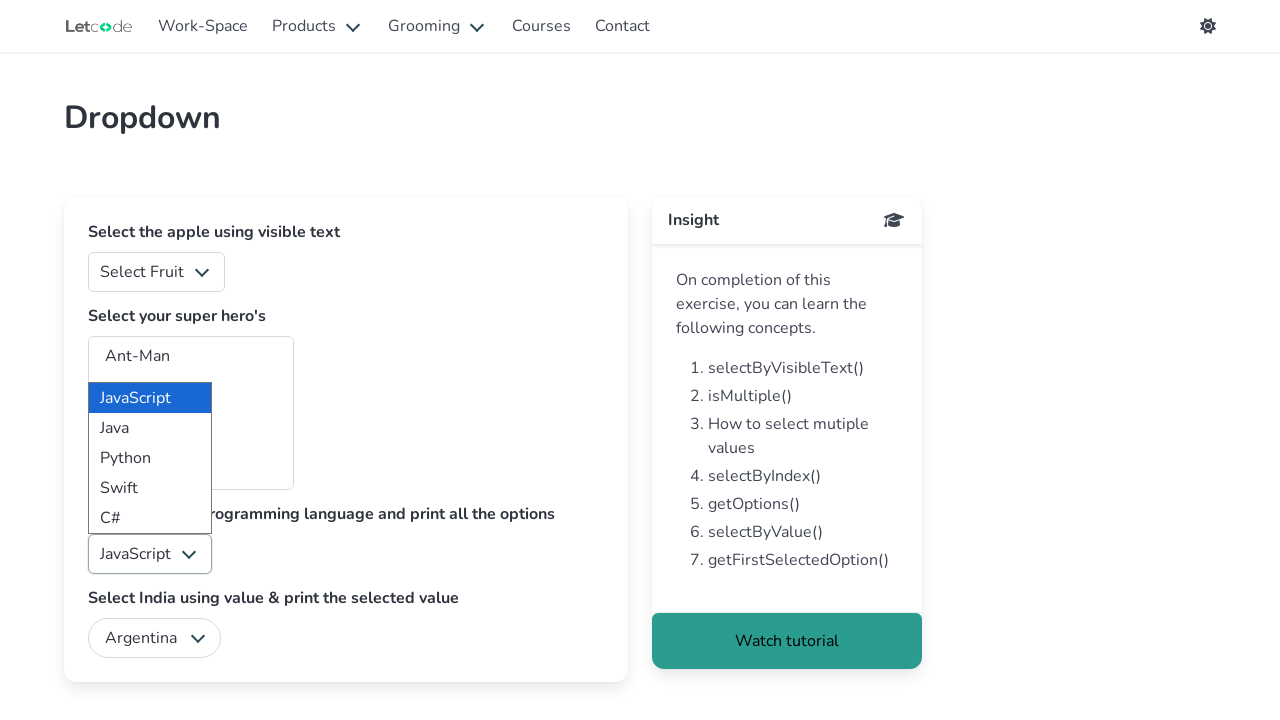

Selected 'Java' from the dropdown options on #lang
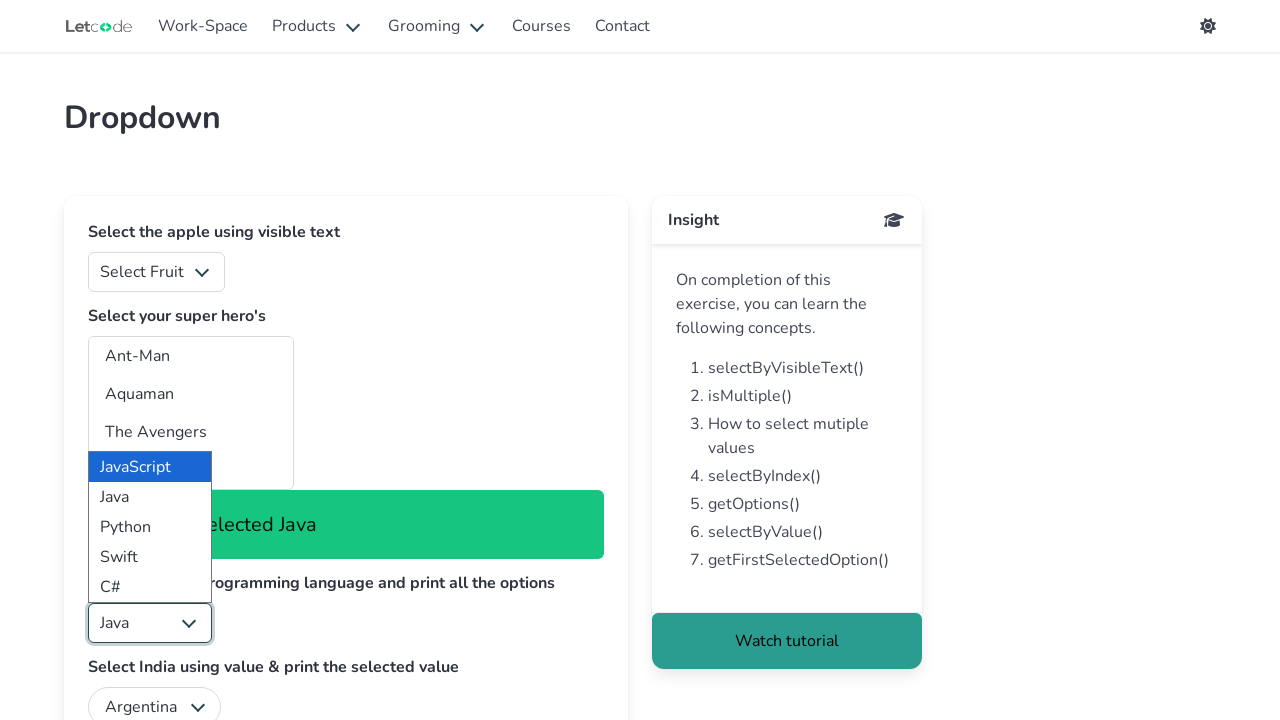

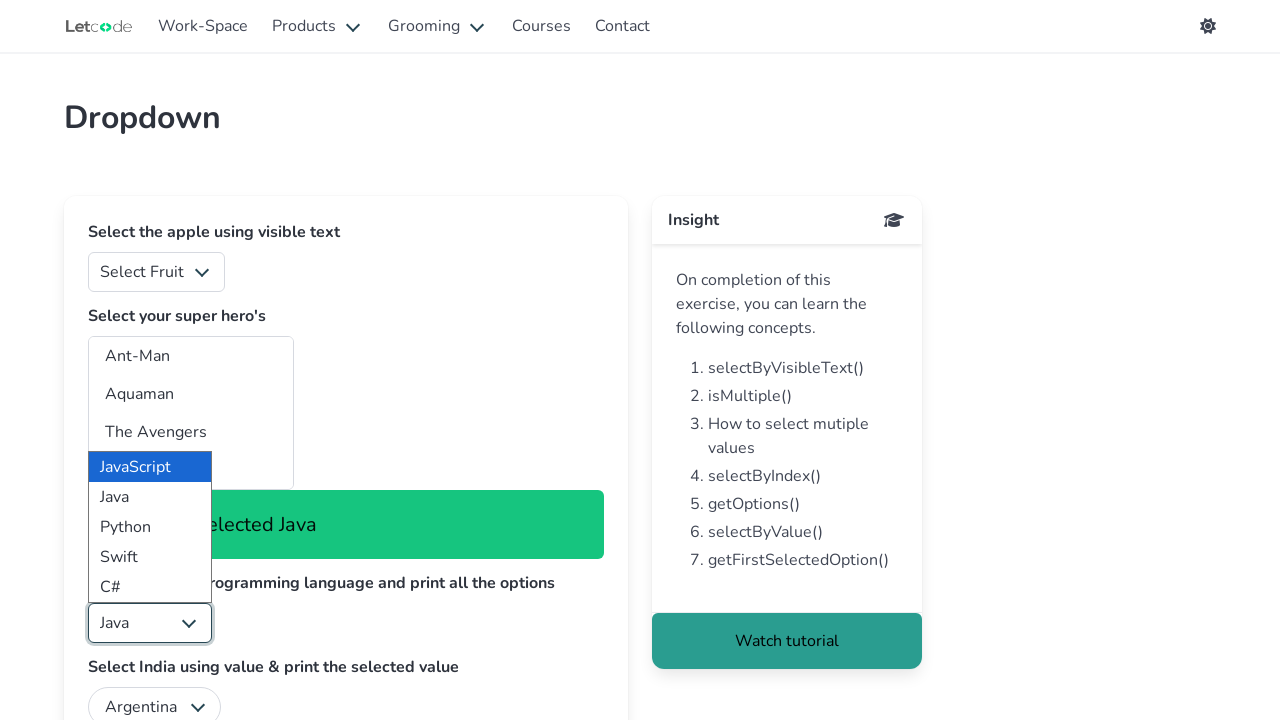